Tests filtering to display all items by navigating through Active and Completed filters then clicking All.

Starting URL: https://demo.playwright.dev/todomvc

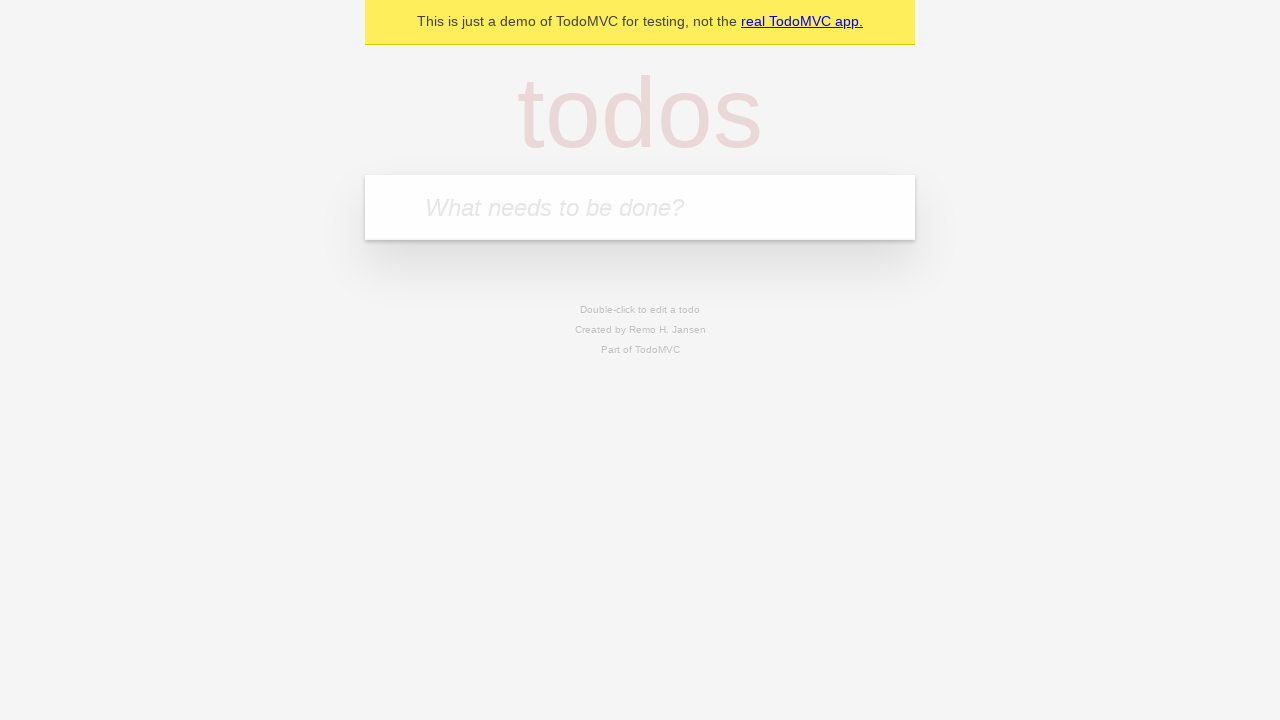

Filled todo input with 'buy some cheese' on internal:attr=[placeholder="What needs to be done?"i]
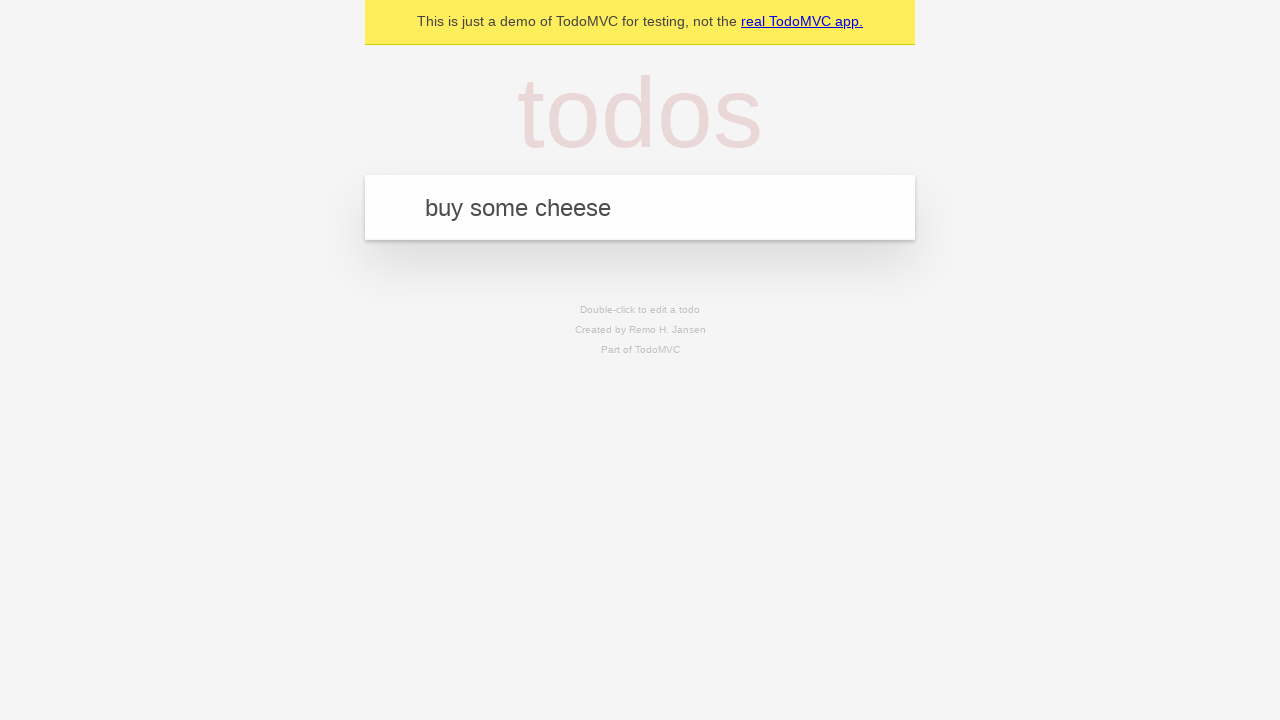

Pressed Enter to add first todo on internal:attr=[placeholder="What needs to be done?"i]
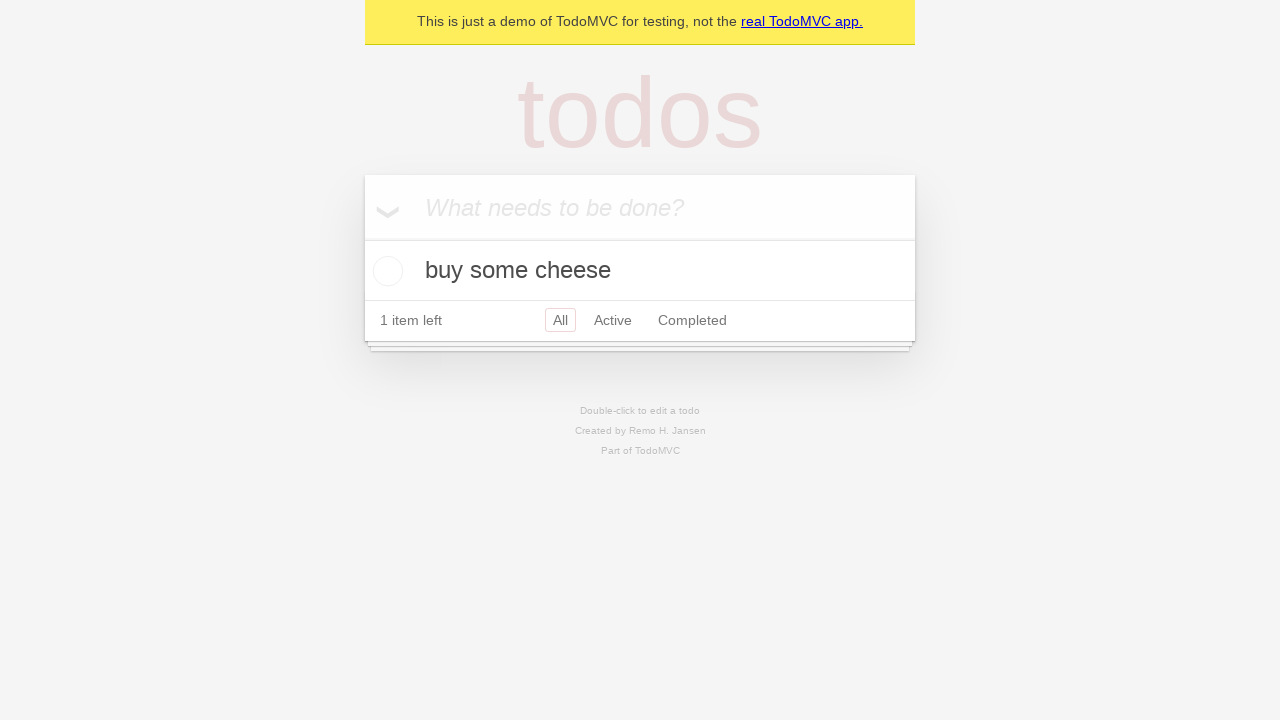

Filled todo input with 'feed the cat' on internal:attr=[placeholder="What needs to be done?"i]
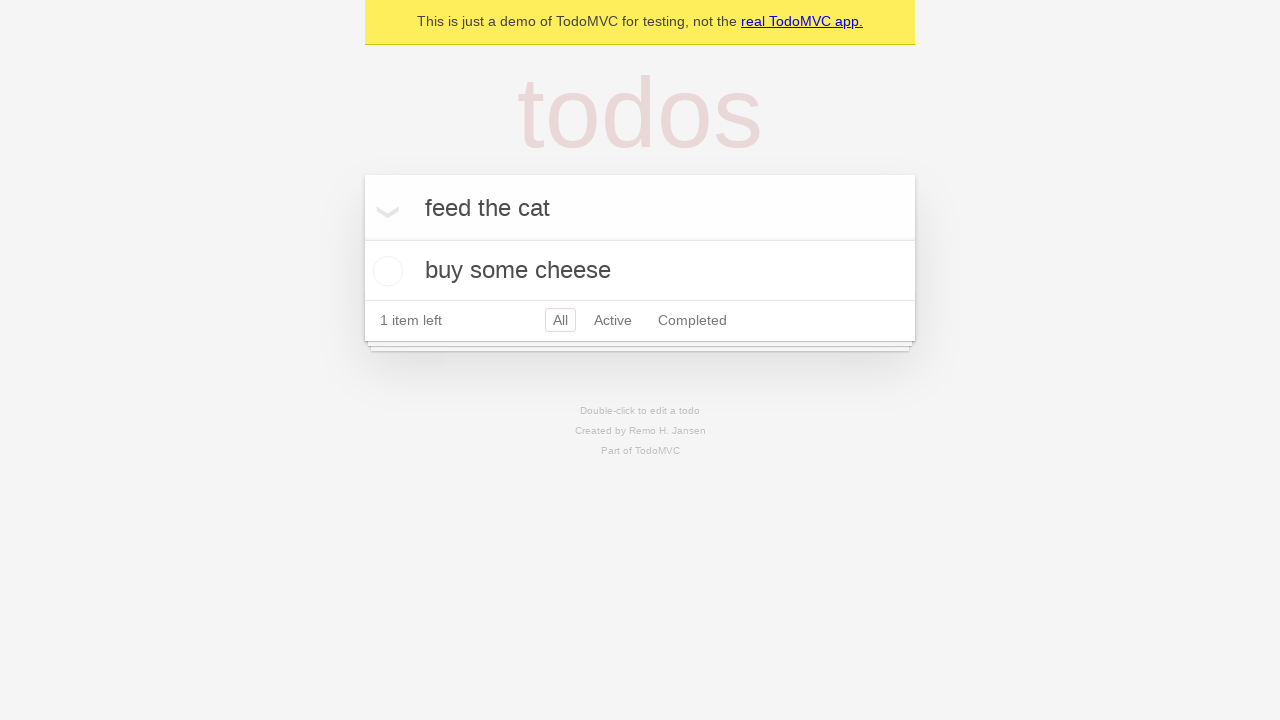

Pressed Enter to add second todo on internal:attr=[placeholder="What needs to be done?"i]
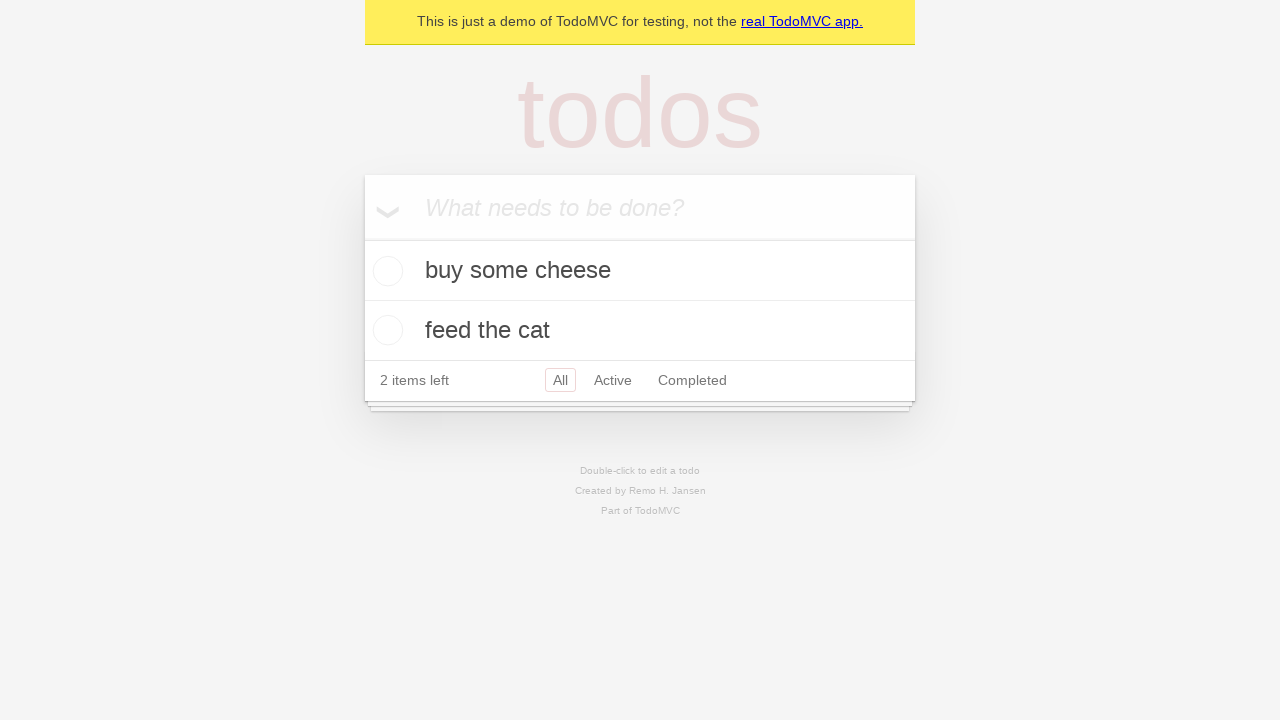

Filled todo input with 'book a doctors appointment' on internal:attr=[placeholder="What needs to be done?"i]
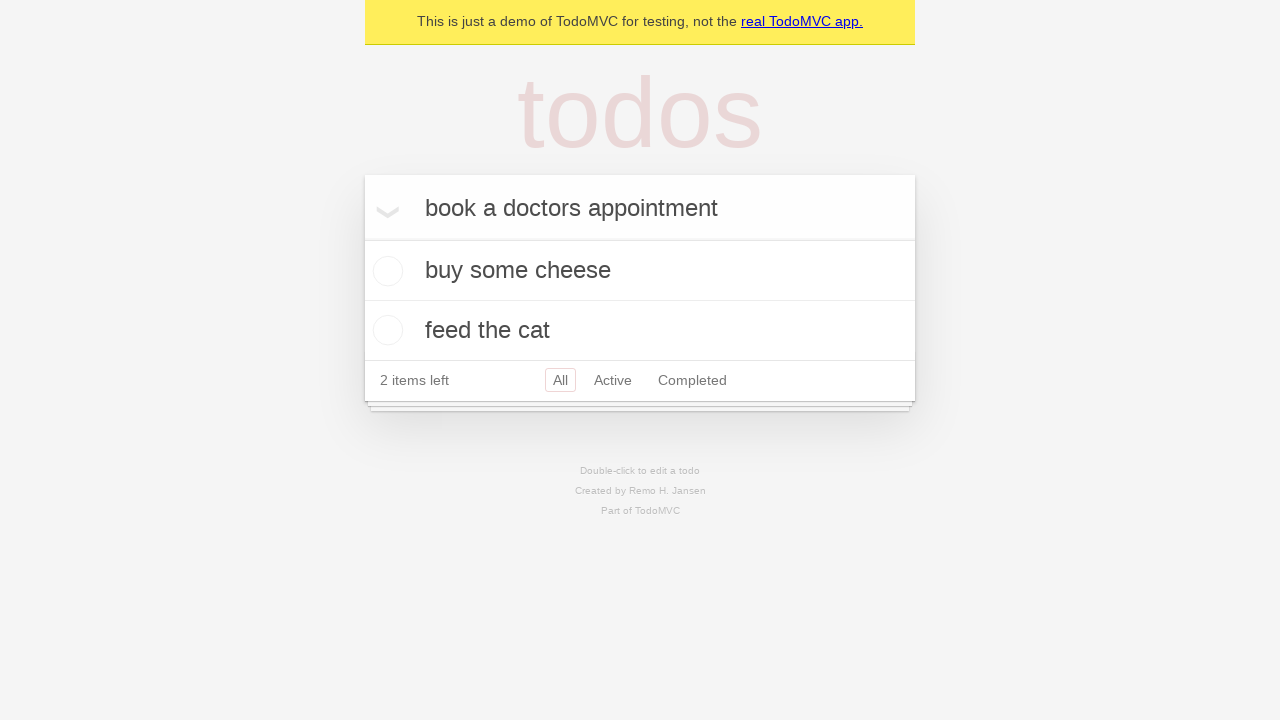

Pressed Enter to add third todo on internal:attr=[placeholder="What needs to be done?"i]
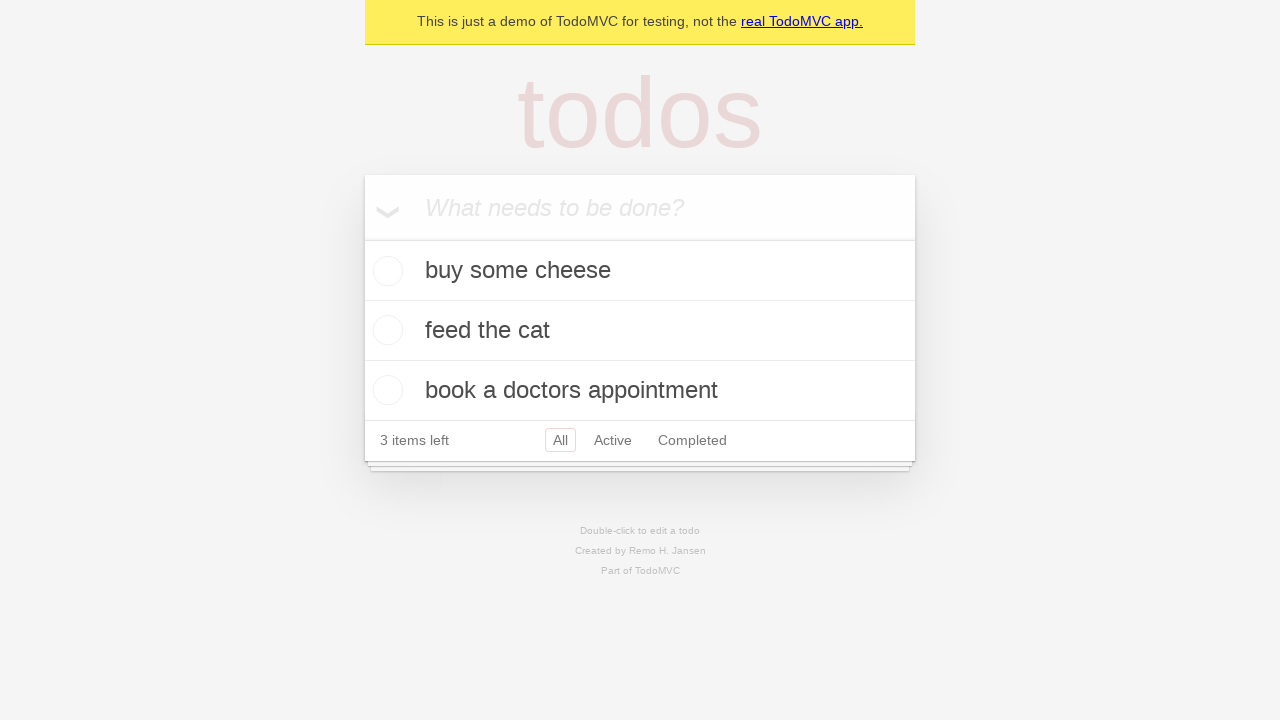

Checked the second todo item at (385, 330) on internal:testid=[data-testid="todo-item"s] >> nth=1 >> internal:role=checkbox
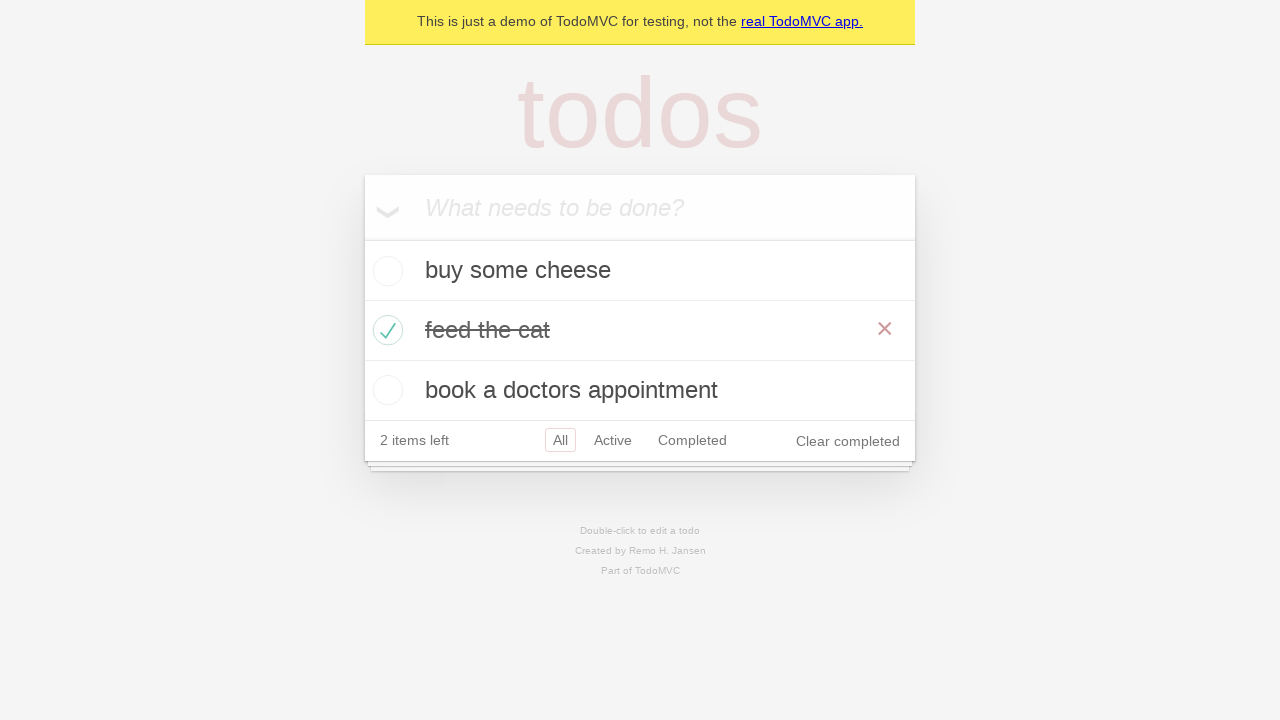

Clicked Active filter at (613, 440) on internal:role=link[name="Active"i]
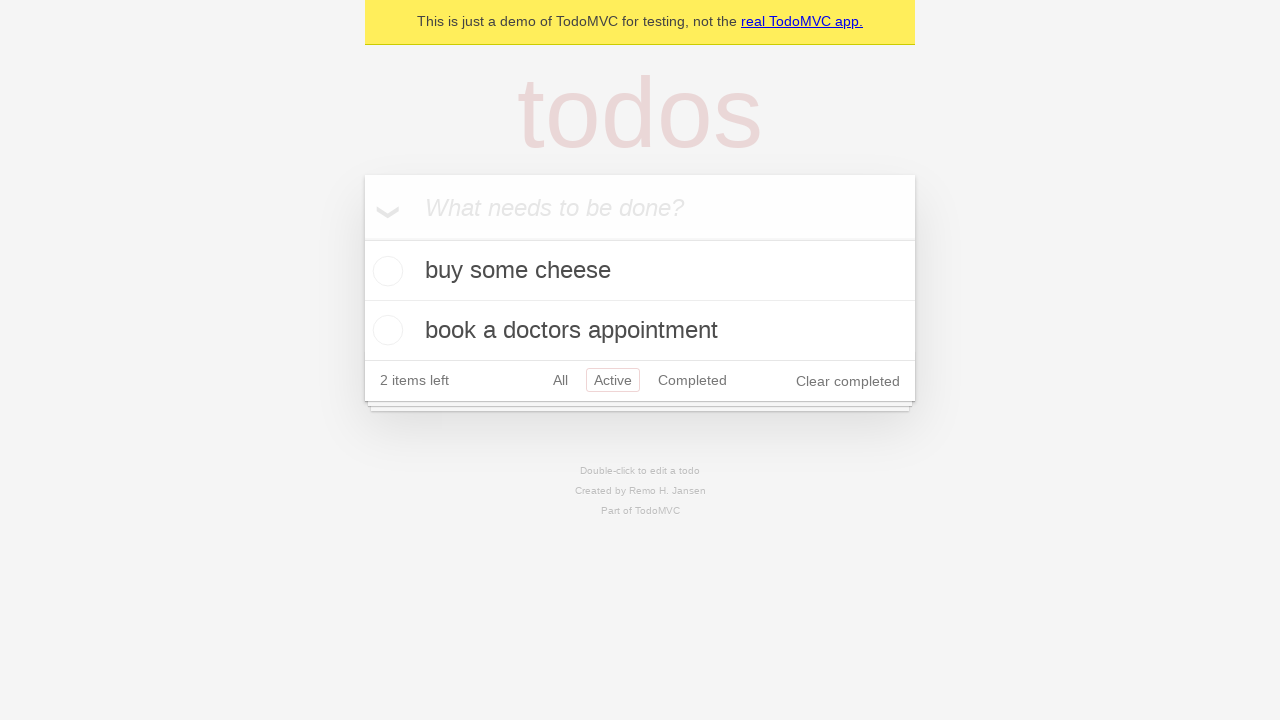

Clicked Completed filter at (692, 380) on internal:role=link[name="Completed"i]
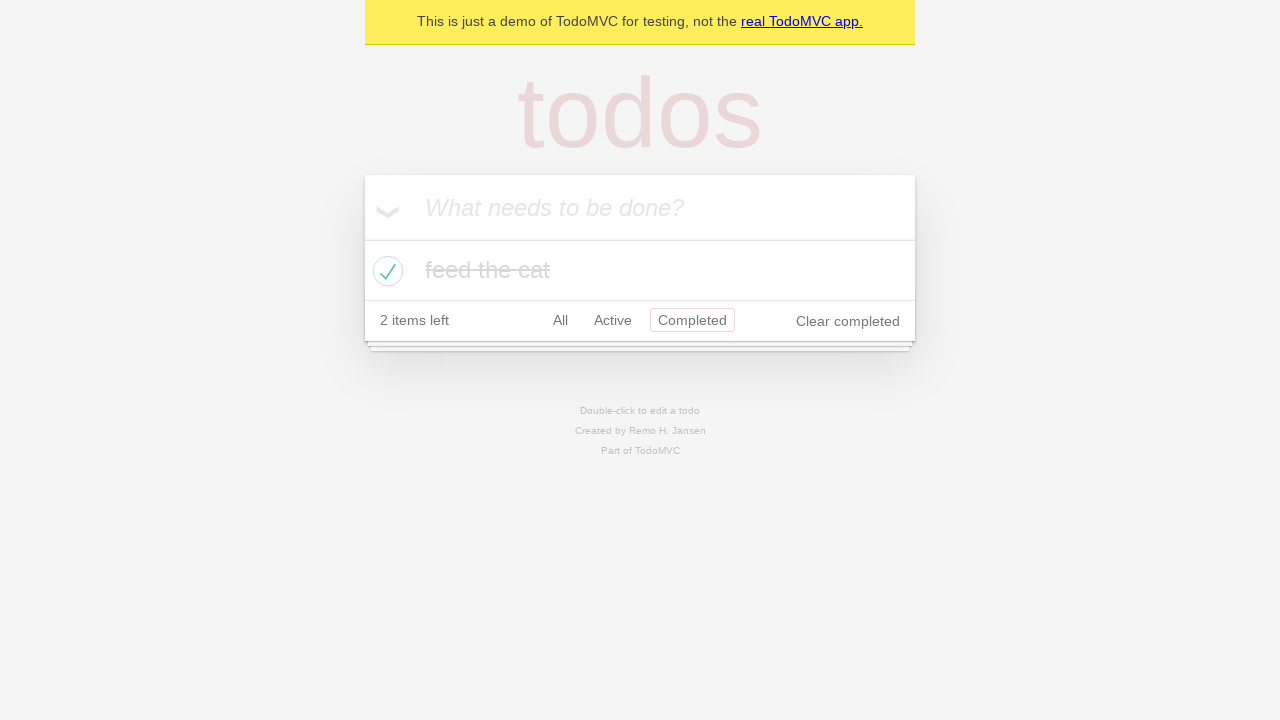

Clicked All filter to display all items at (560, 320) on internal:role=link[name="All"i]
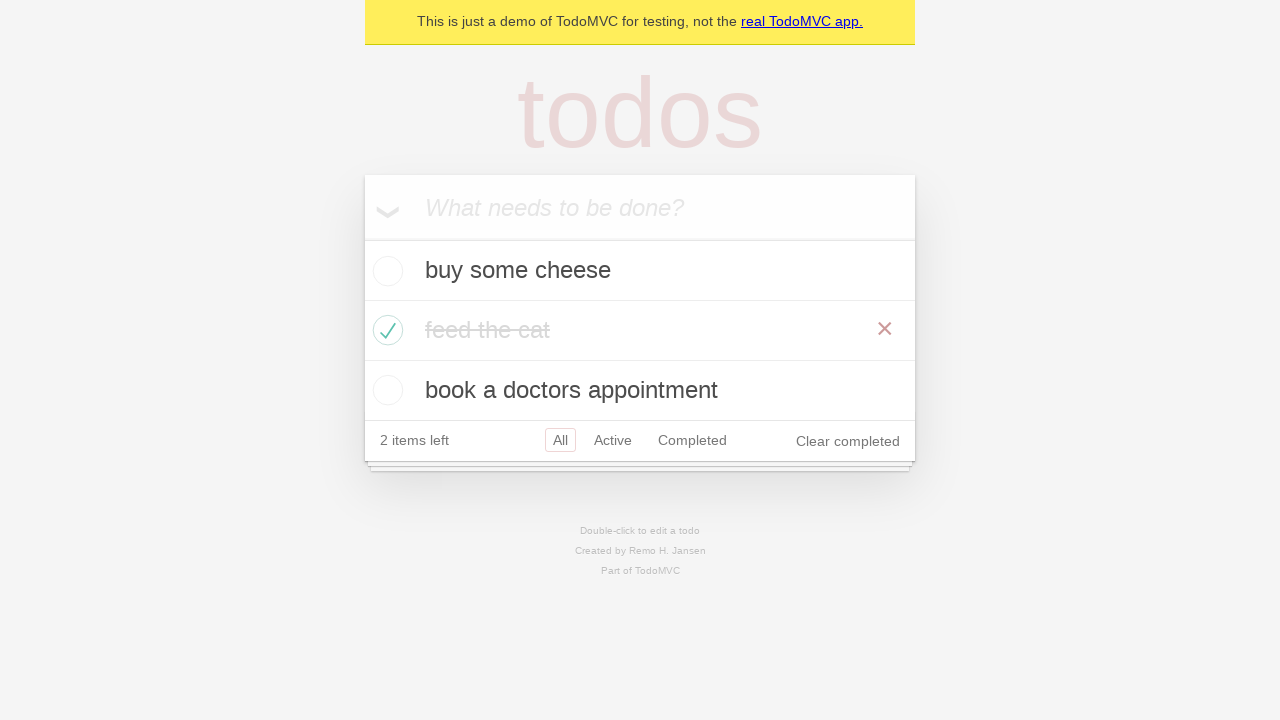

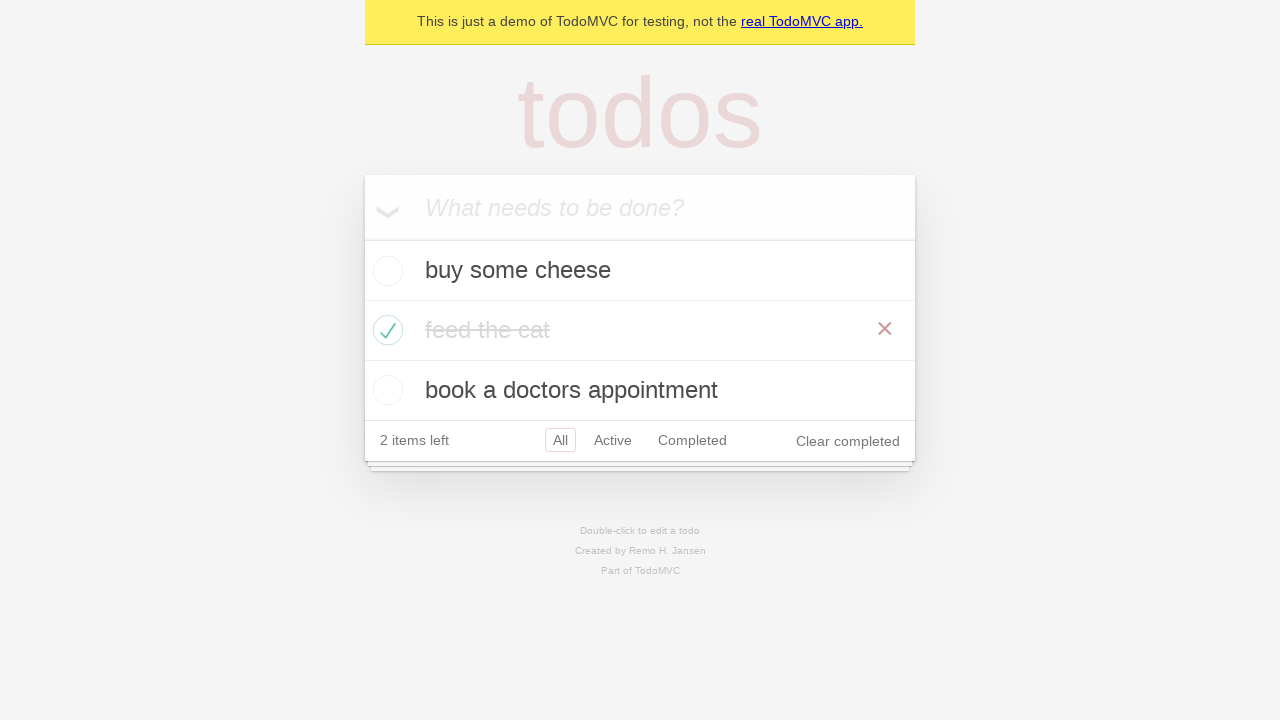